Tests an e-commerce checkout flow by adding specific vegetables to cart, proceeding to checkout, and applying a promo code

Starting URL: https://rahulshettyacademy.com/seleniumPractise/#/

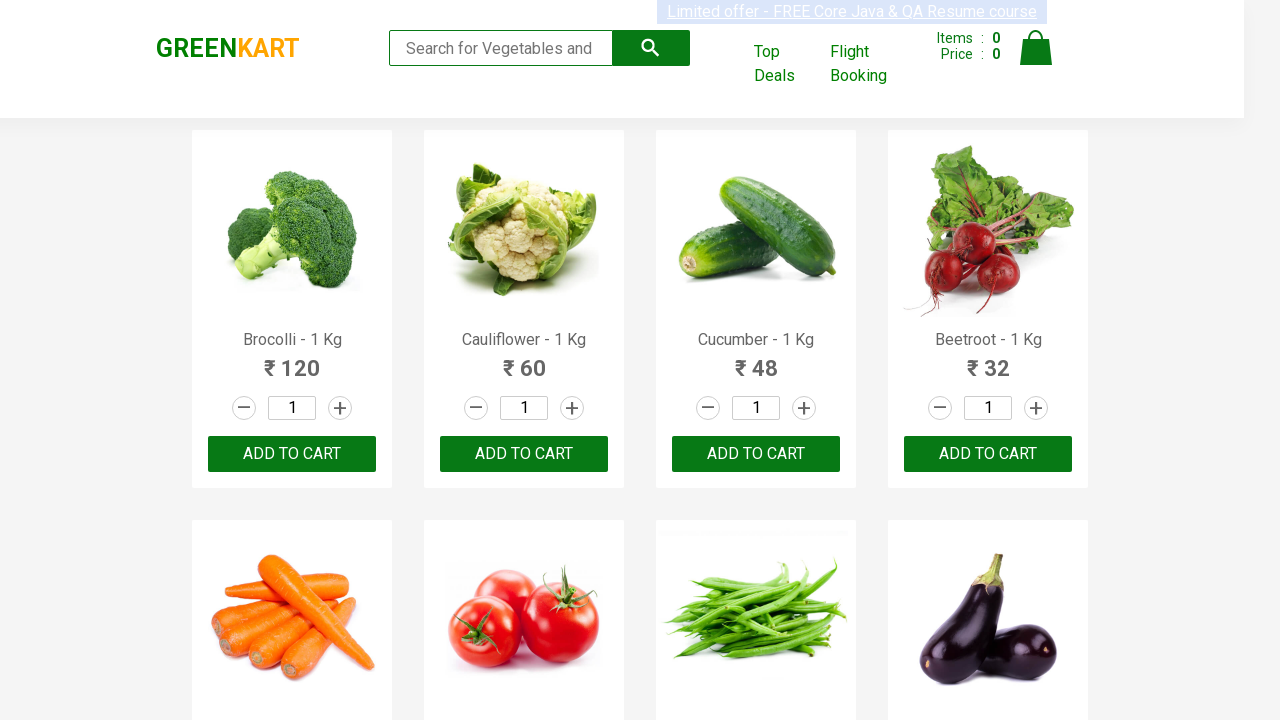

Retrieved all product name elements from the page
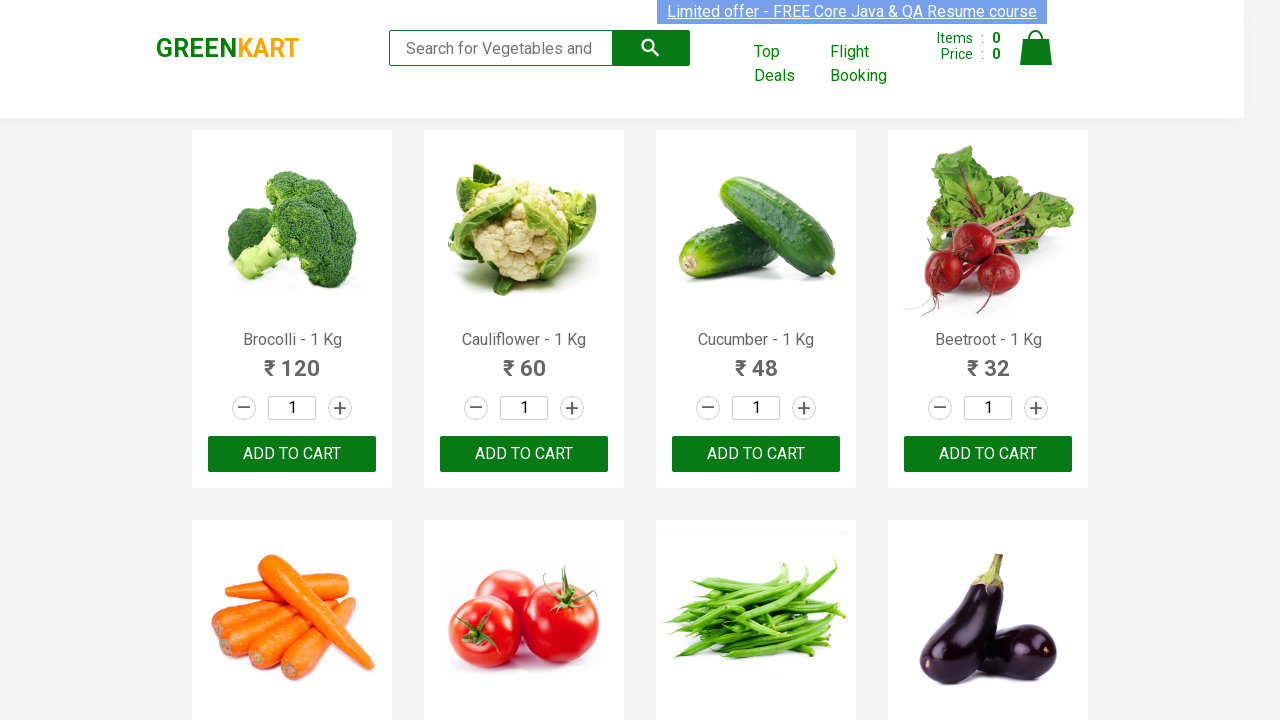

Added 'Brocolli' to cart
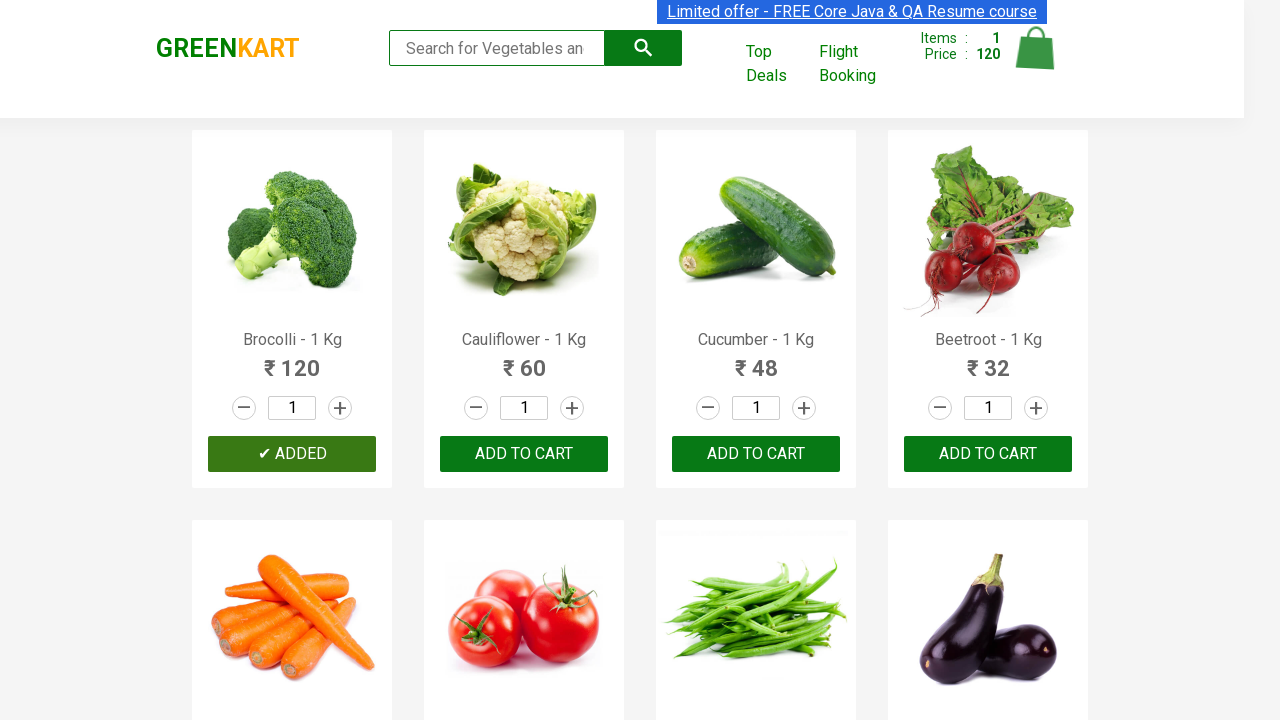

Added 'Cucumber' to cart
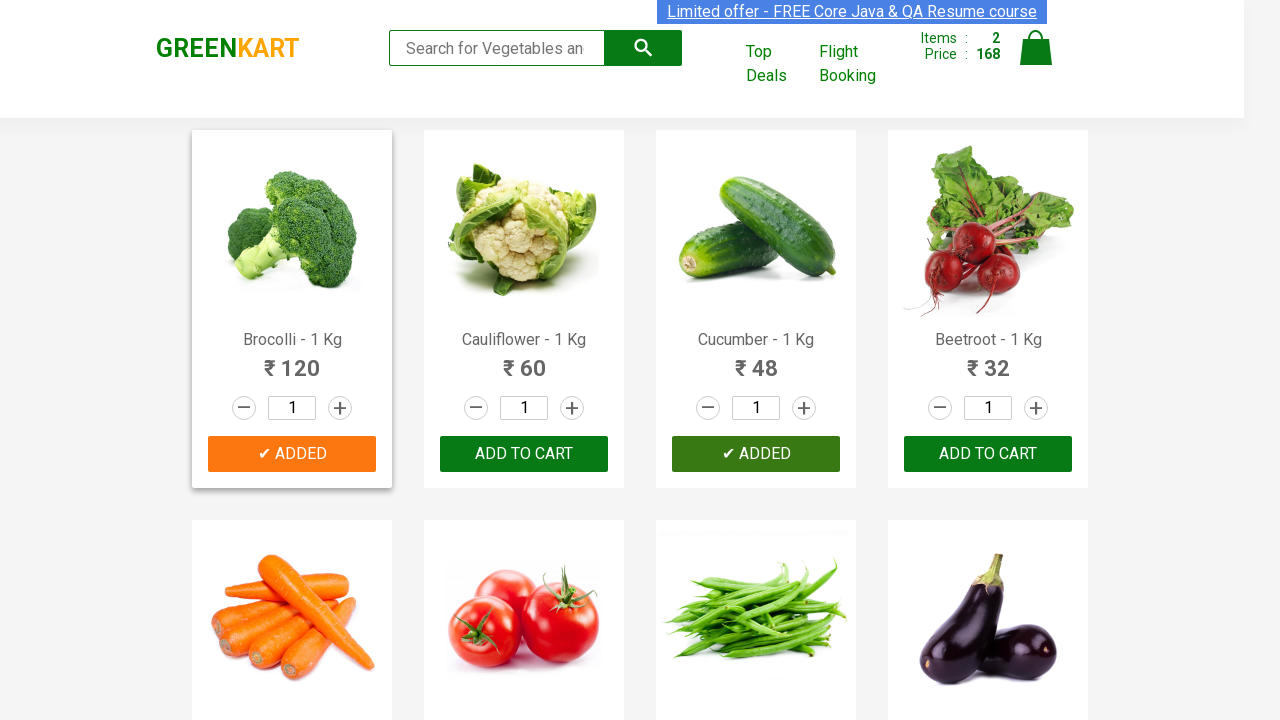

Added 'Carrot' to cart
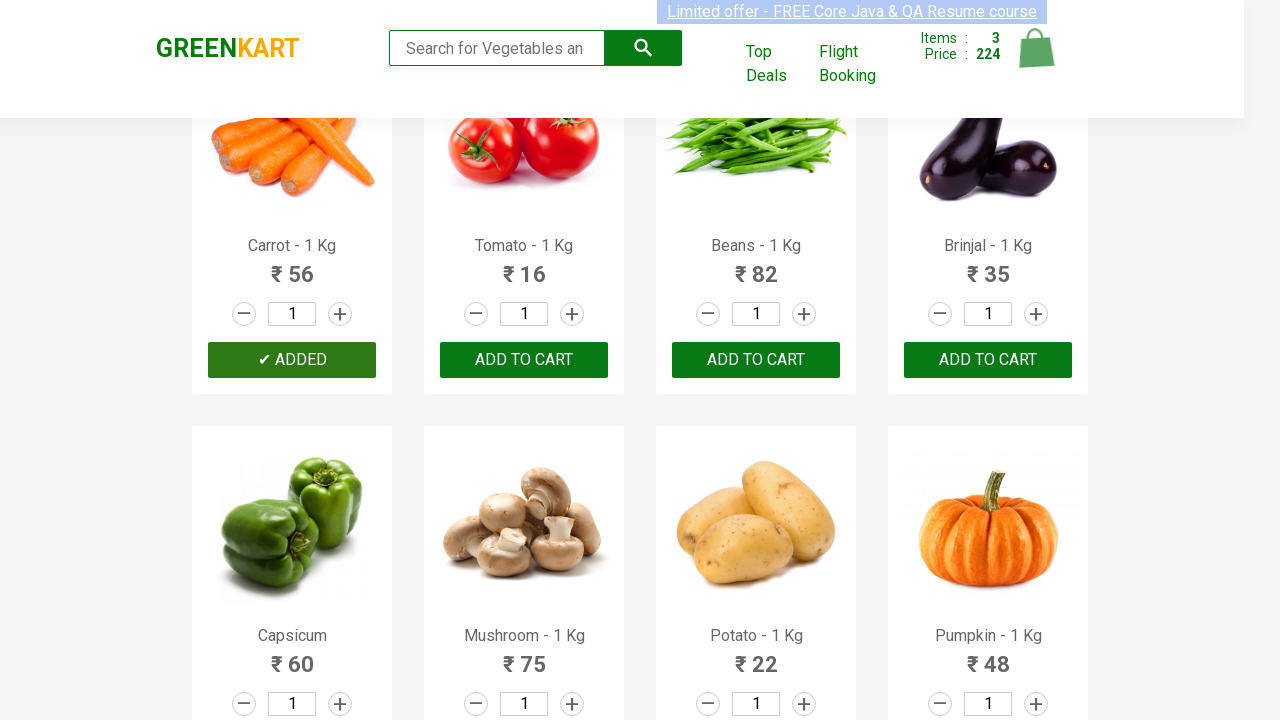

Clicked on cart icon to view cart at (1036, 59) on a[class='cart-icon']
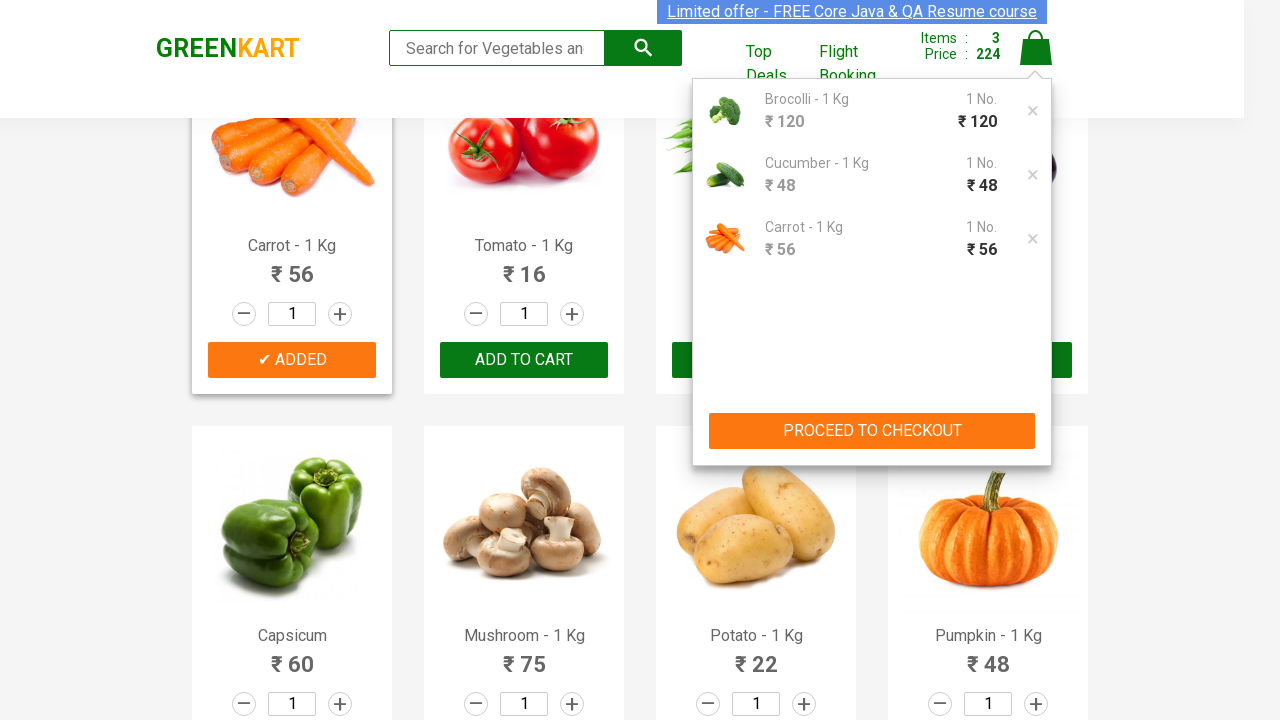

Clicked 'PROCEED TO CHECKOUT' button at (872, 431) on xpath=//button[contains(text(),'PROCEED TO CHECKOUT')]
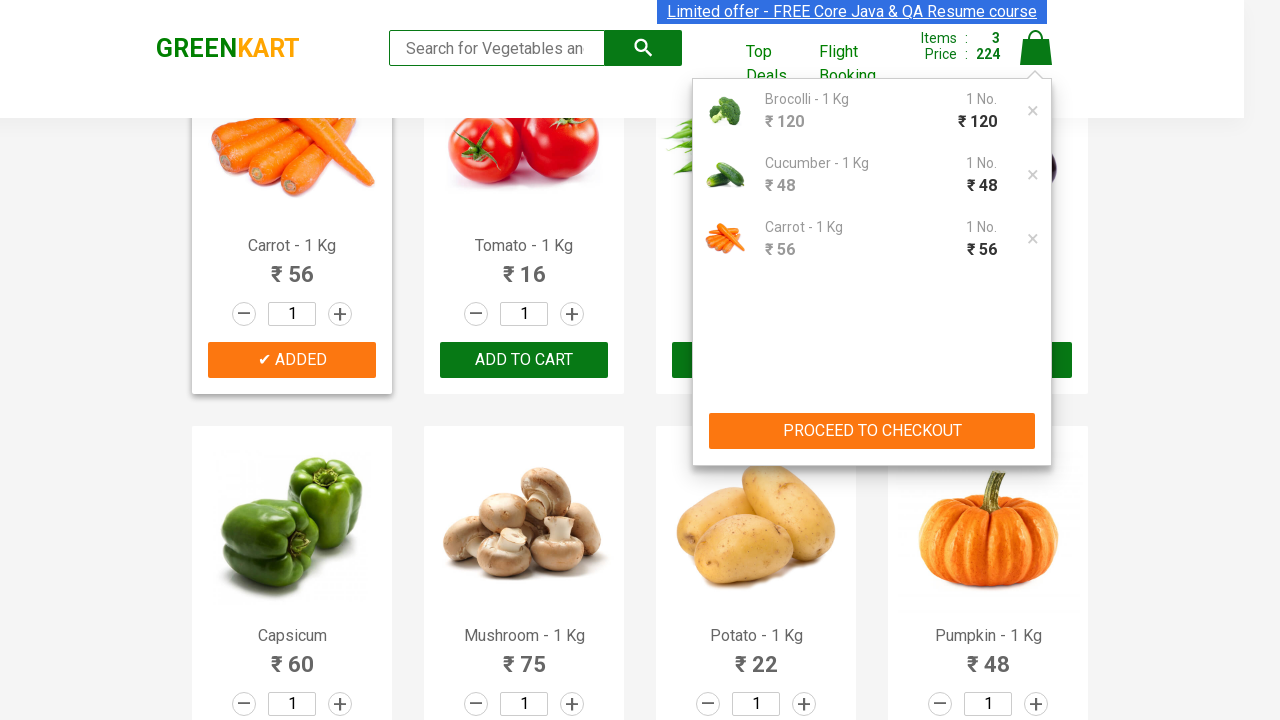

Promo code input field became visible
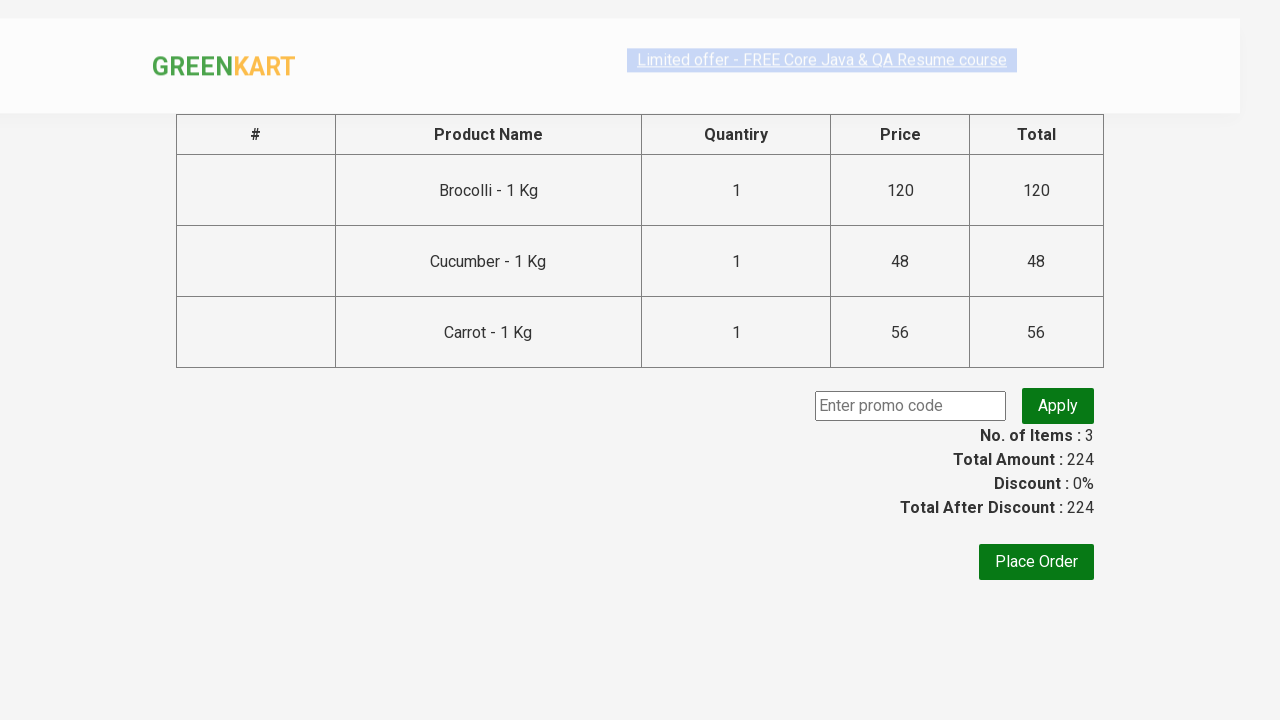

Entered promo code 'rahulshettyacademy' on input[class='promoCode']
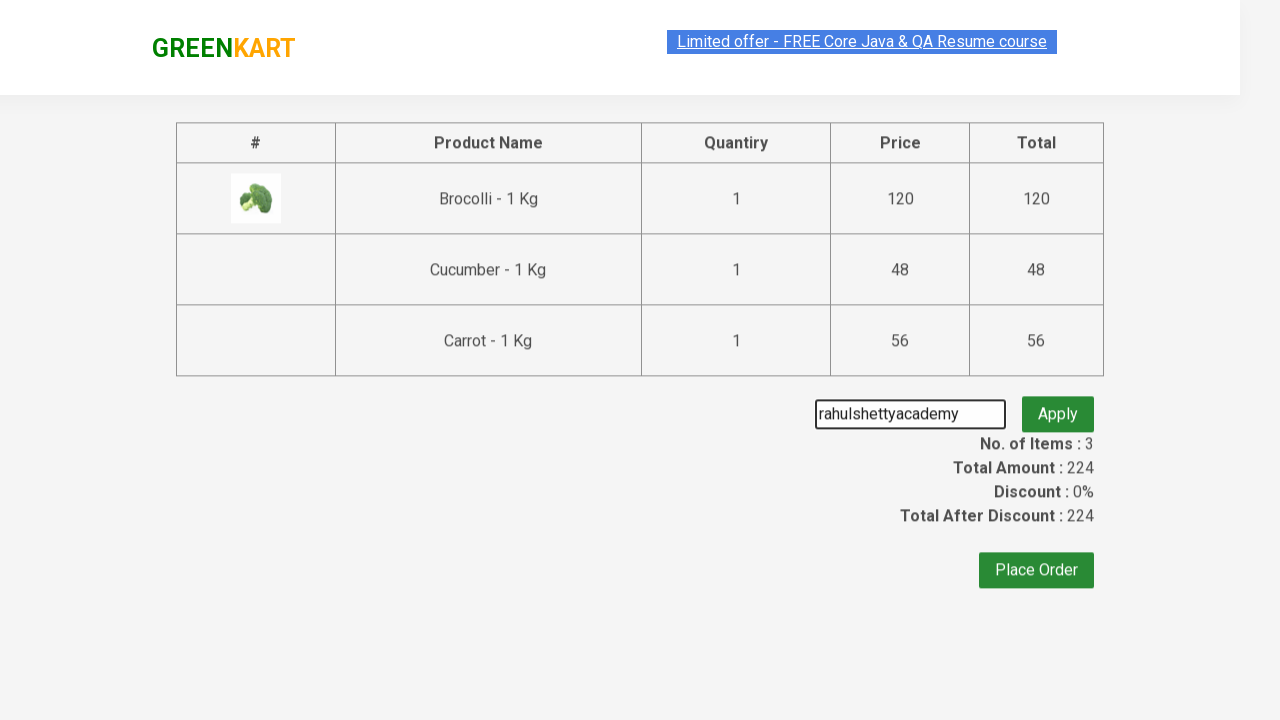

Clicked 'Apply' button to apply promo code at (1058, 406) on button[class='promoBtn']
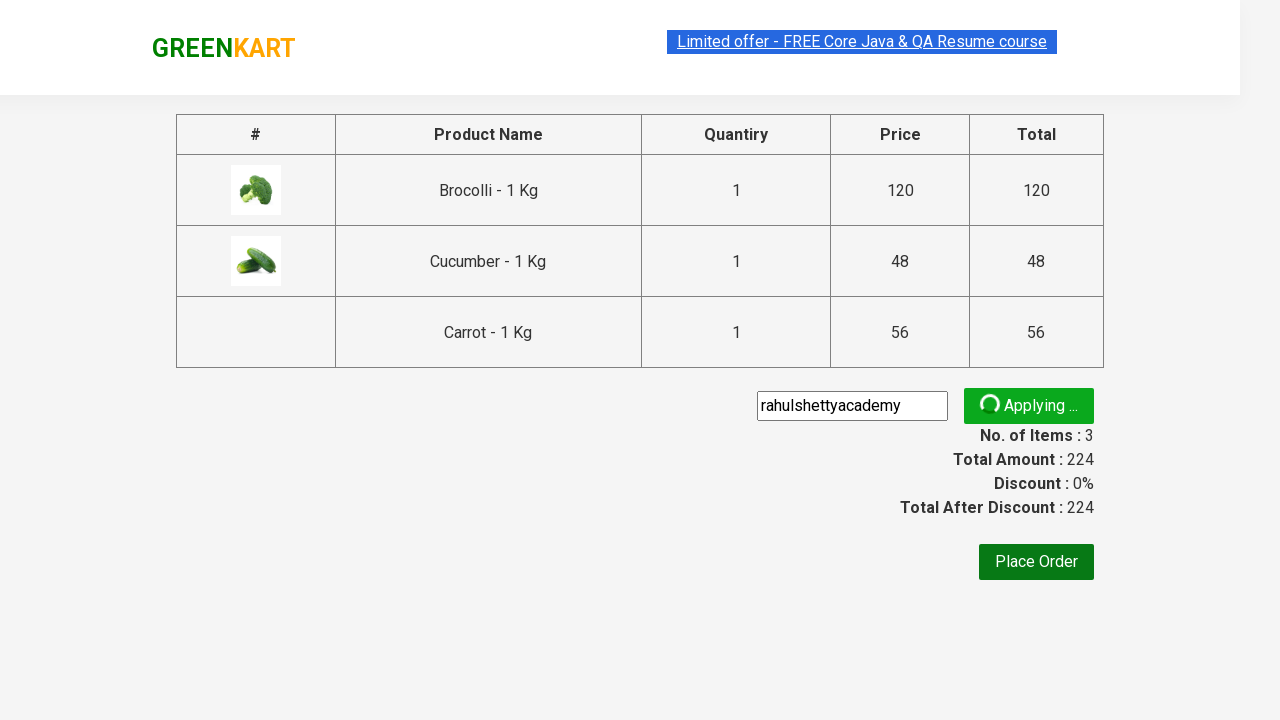

Promo code successfully applied - promo info displayed
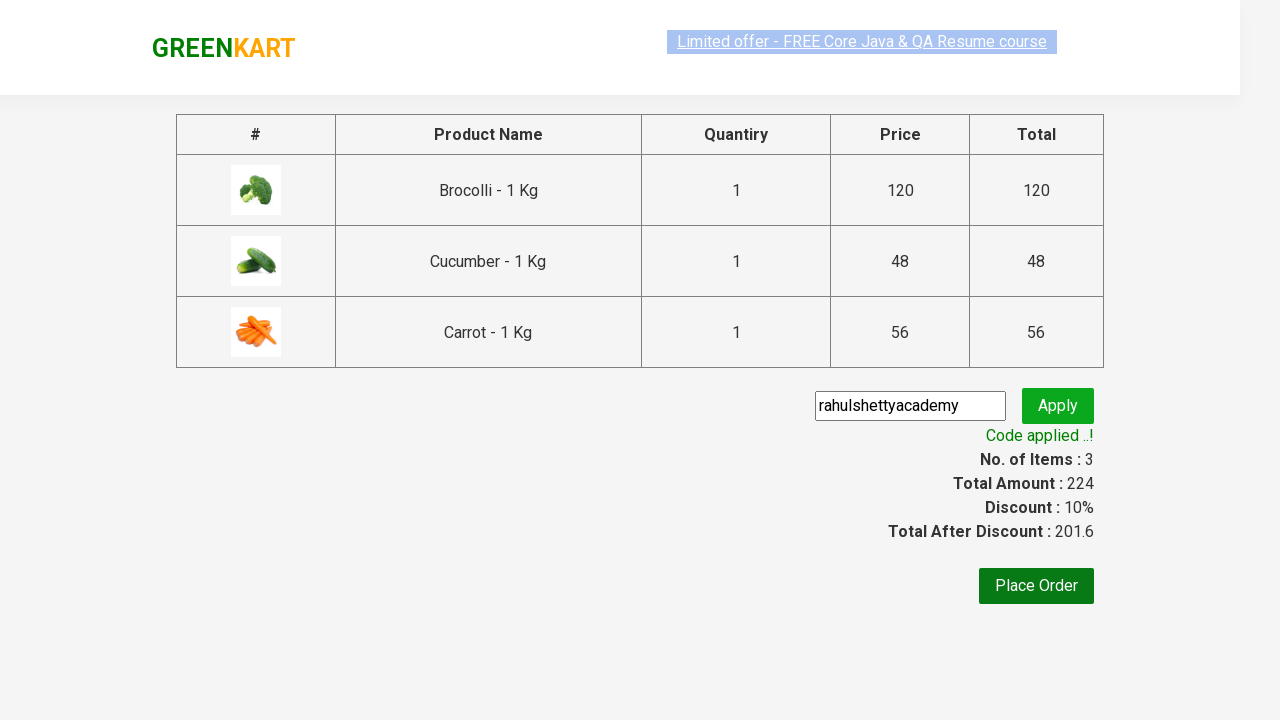

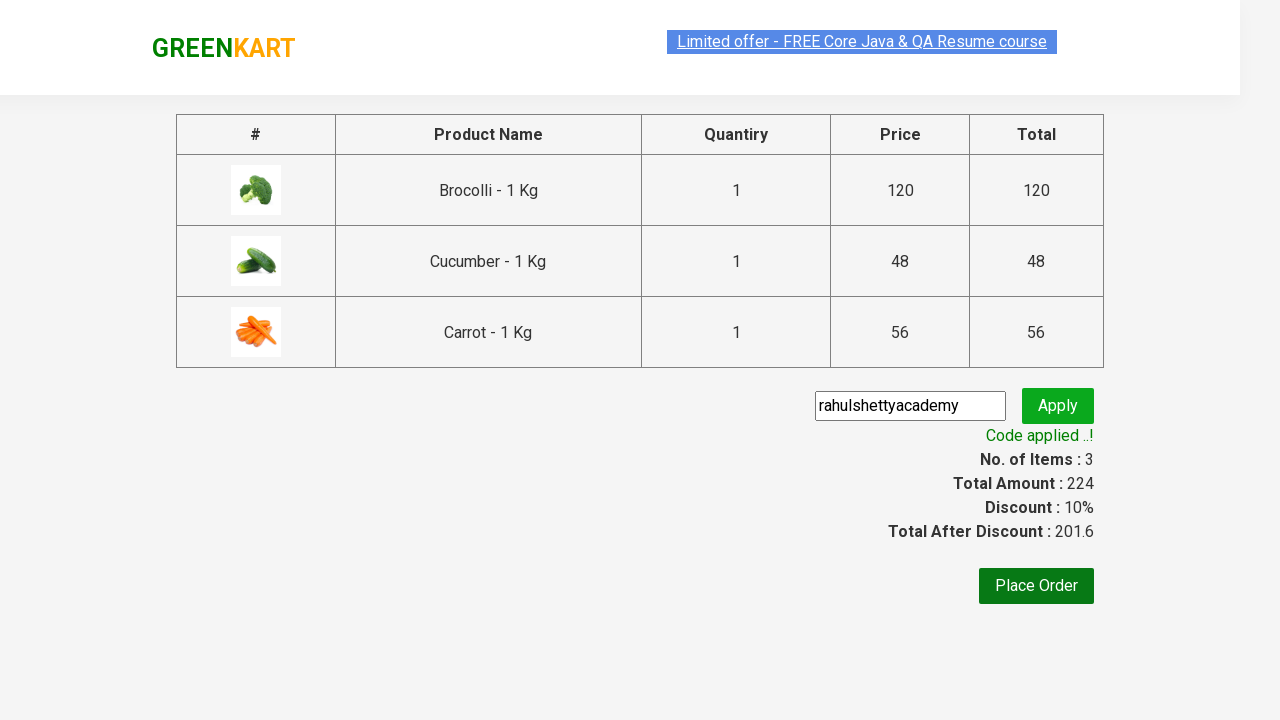